Demonstrates right-click (context click) functionality by performing a right-click action on a navigation menu item on the jQuery UI website.

Starting URL: https://jqueryui.com/droppable/

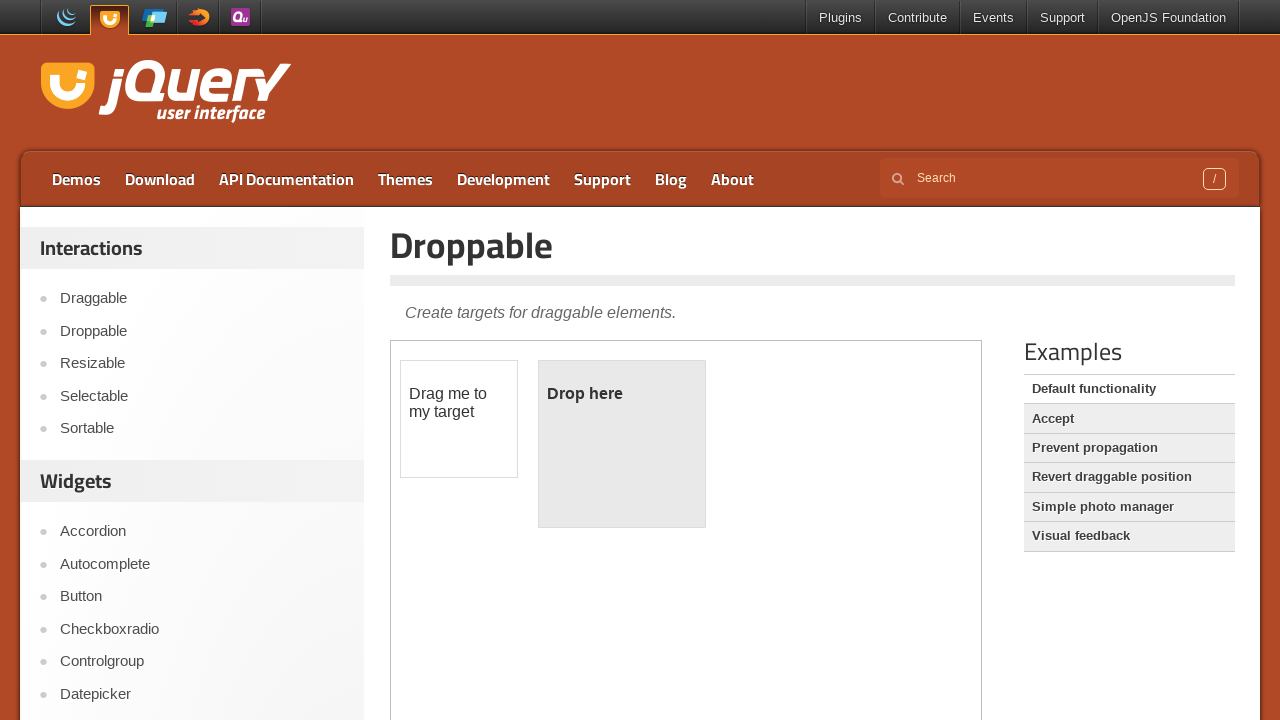

Navigated to jQuery UI droppable page
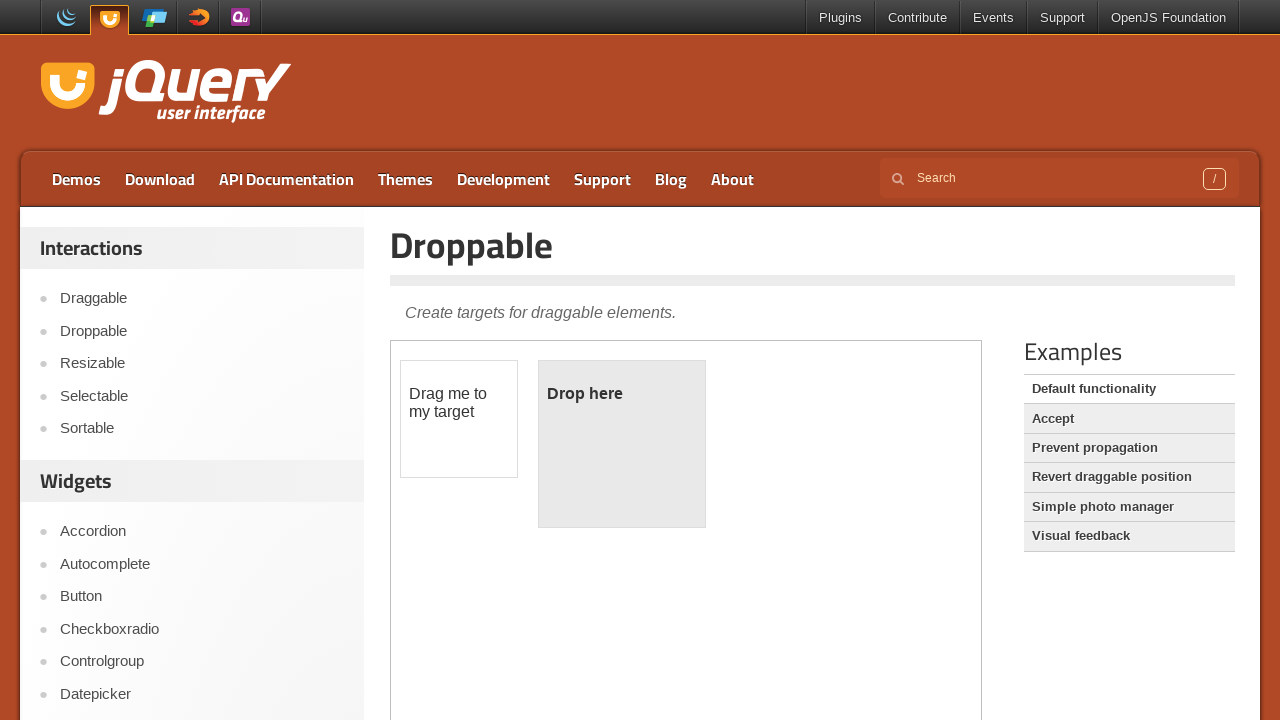

Right-clicked on third navigation menu item at (286, 179) on //ul[@id='menu-top']/li[3]/a
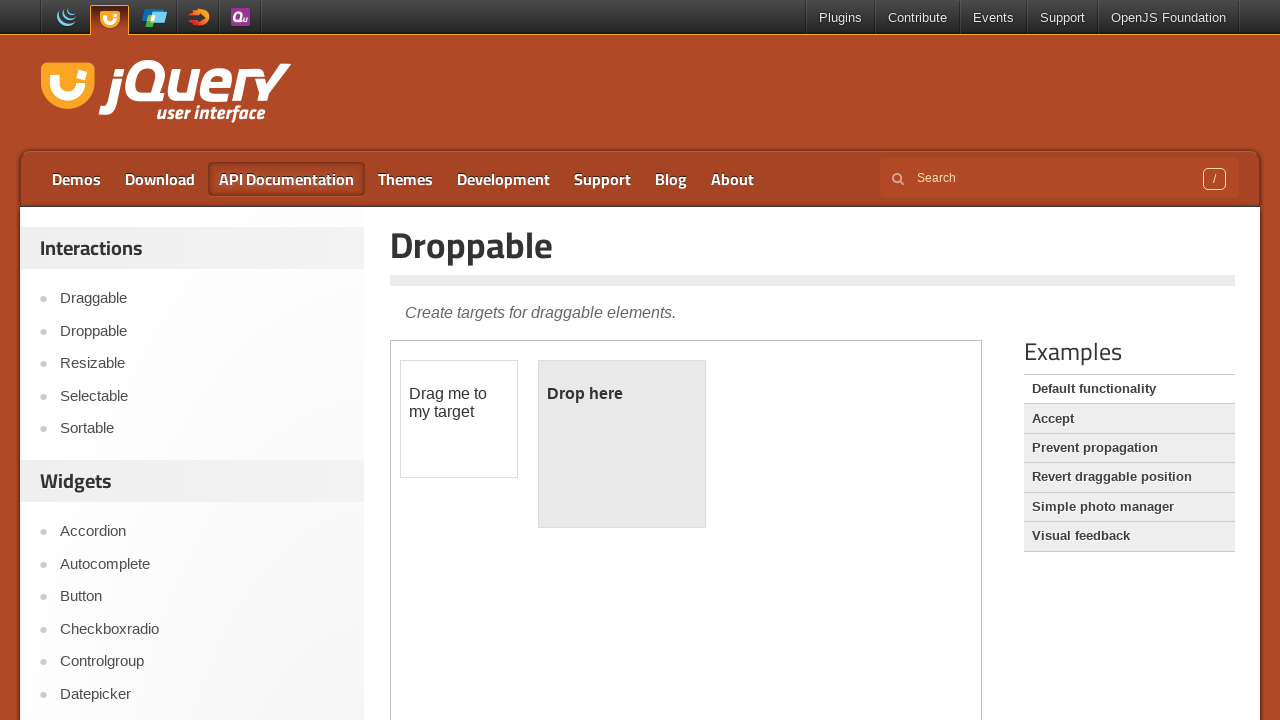

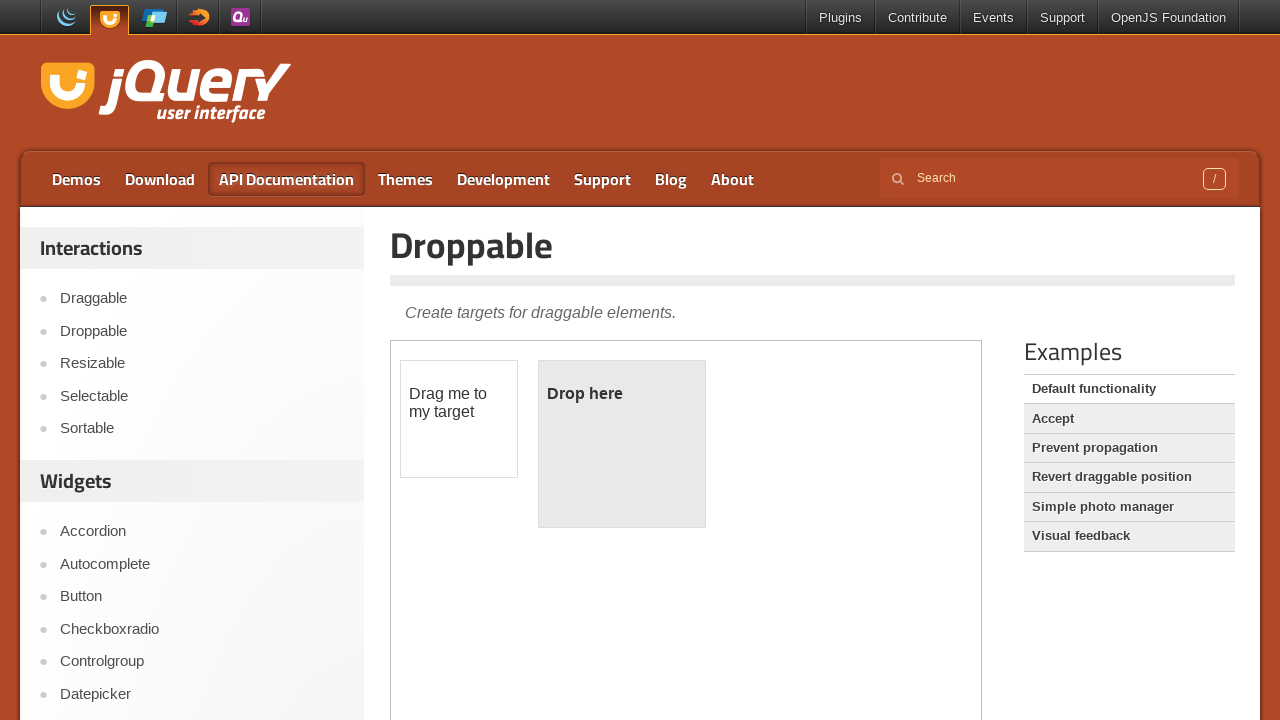